Tests the StartEngine explore page by interacting with the search field and navigating to sign up

Starting URL: https://www.startengine.com/explore

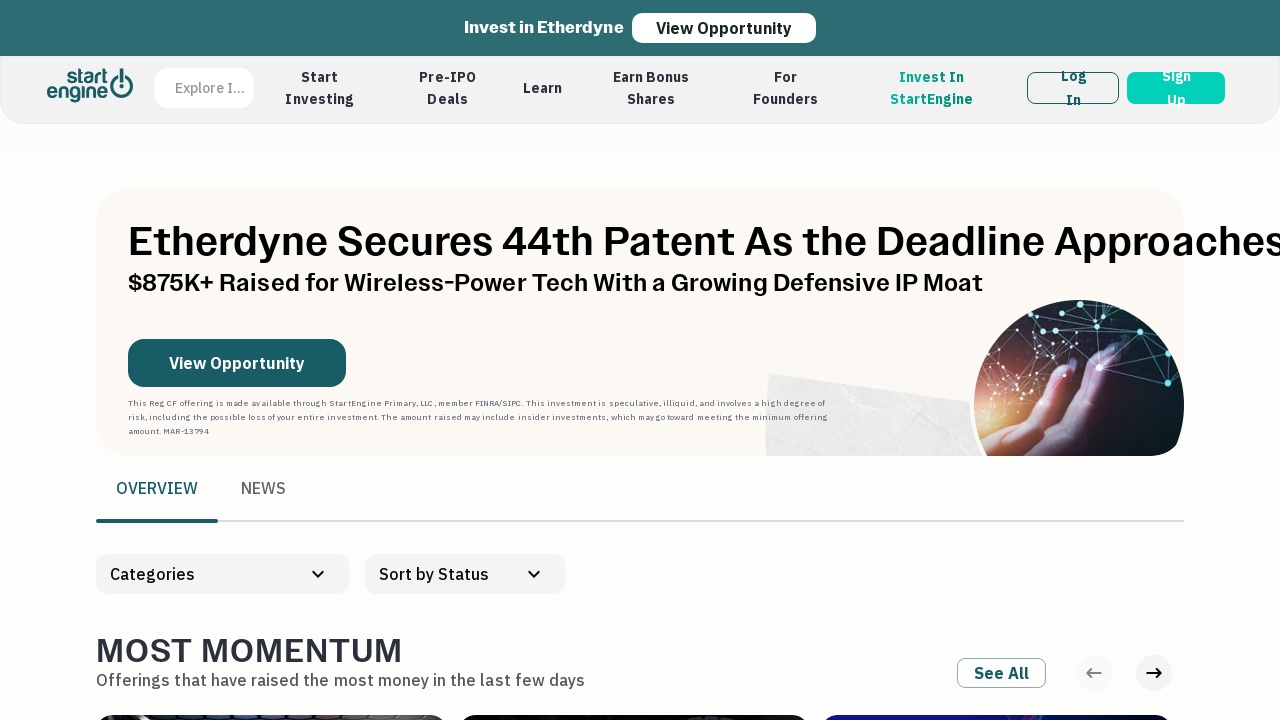

Waited for page to load (networkidle)
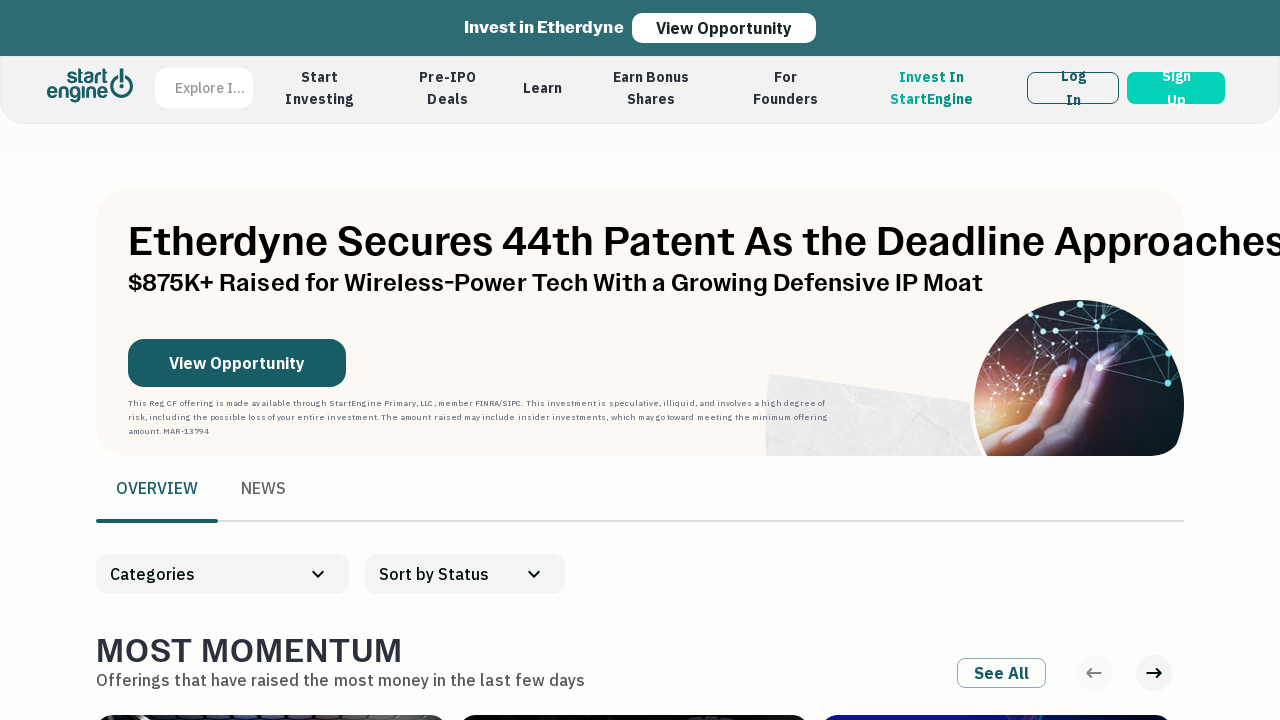

Filled search field with 'easy money' on input[placeholder='Explore Investments'] >> nth=0
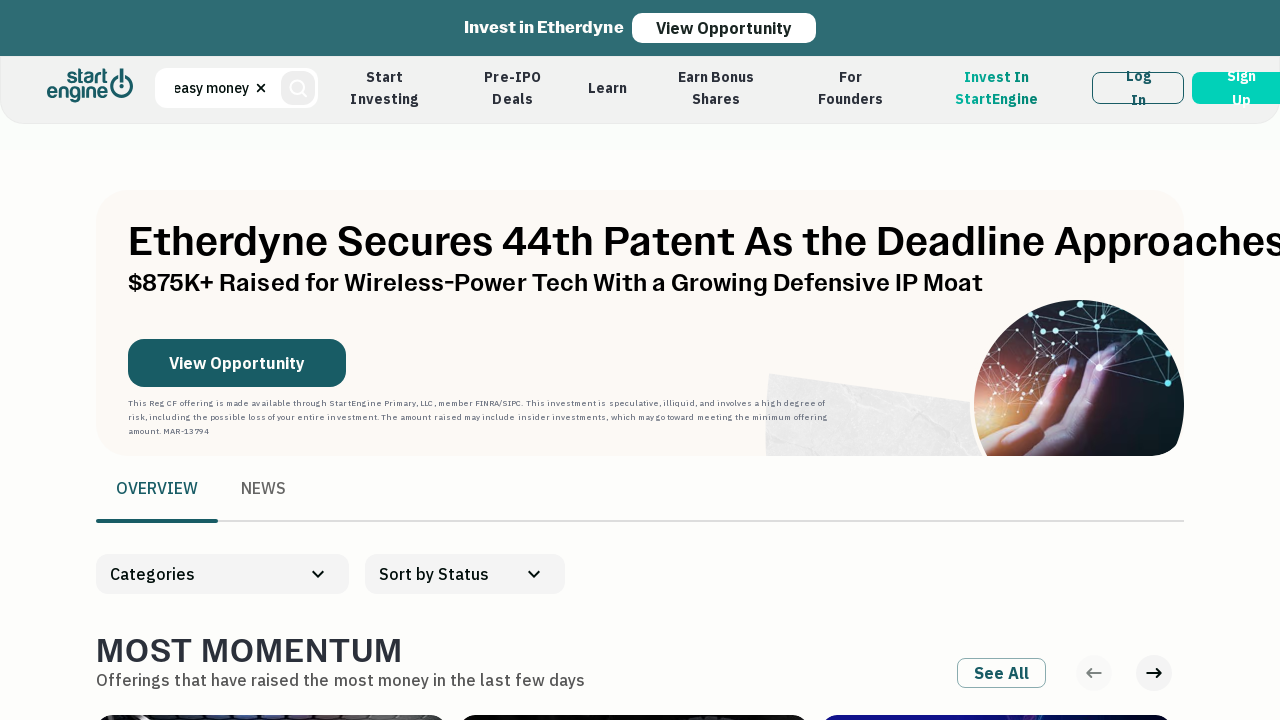

Clicked Sign Up button in top navigation at (1138, 88) on .topNavRight button >> nth=0
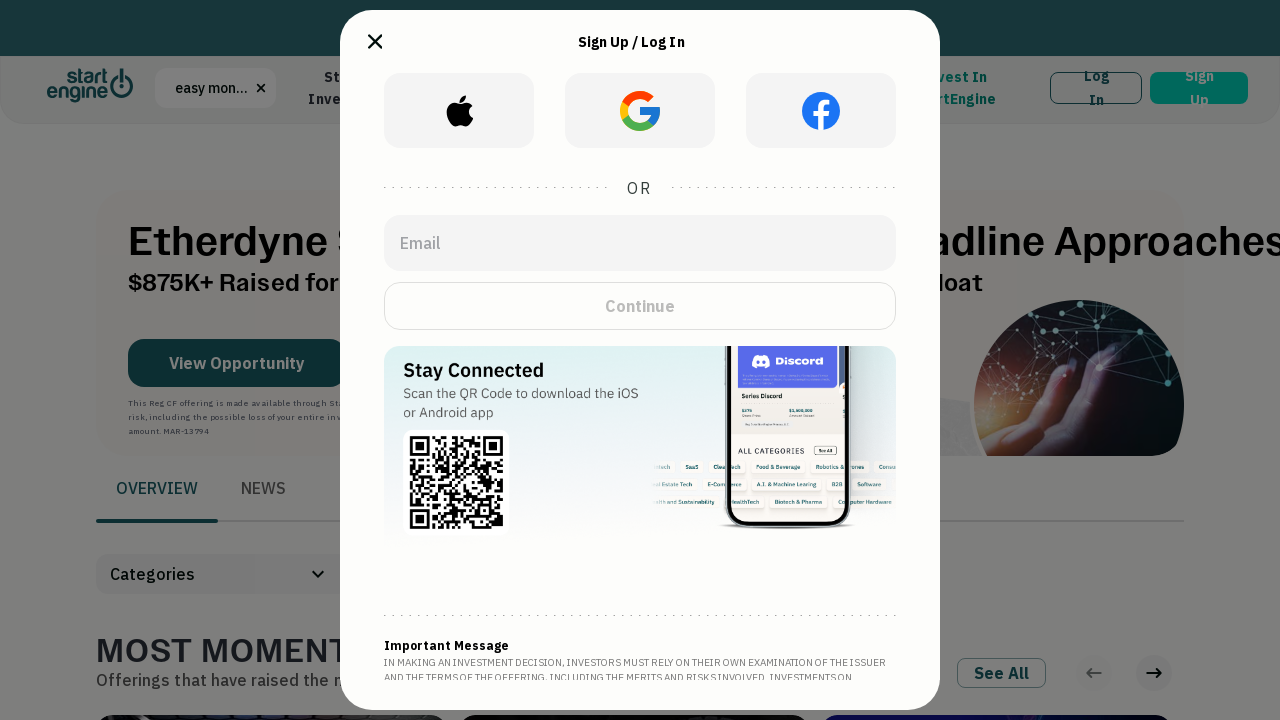

Waited for page to load after Sign Up button click (networkidle)
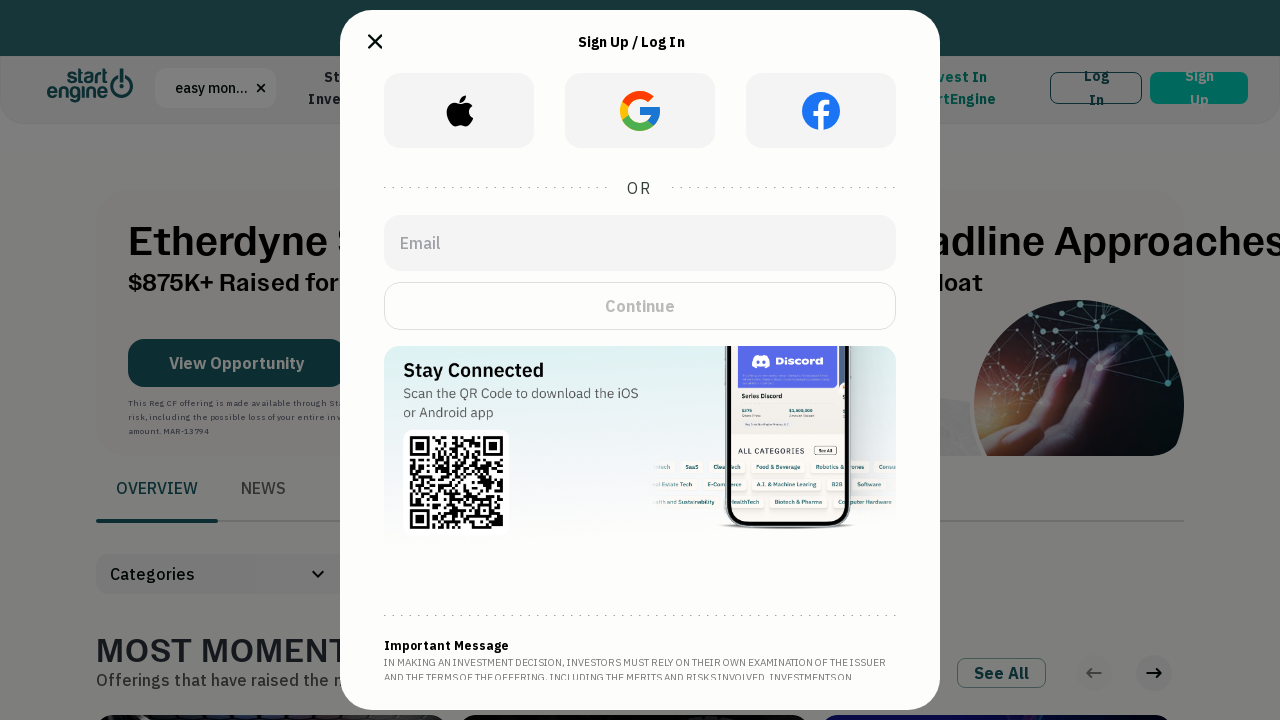

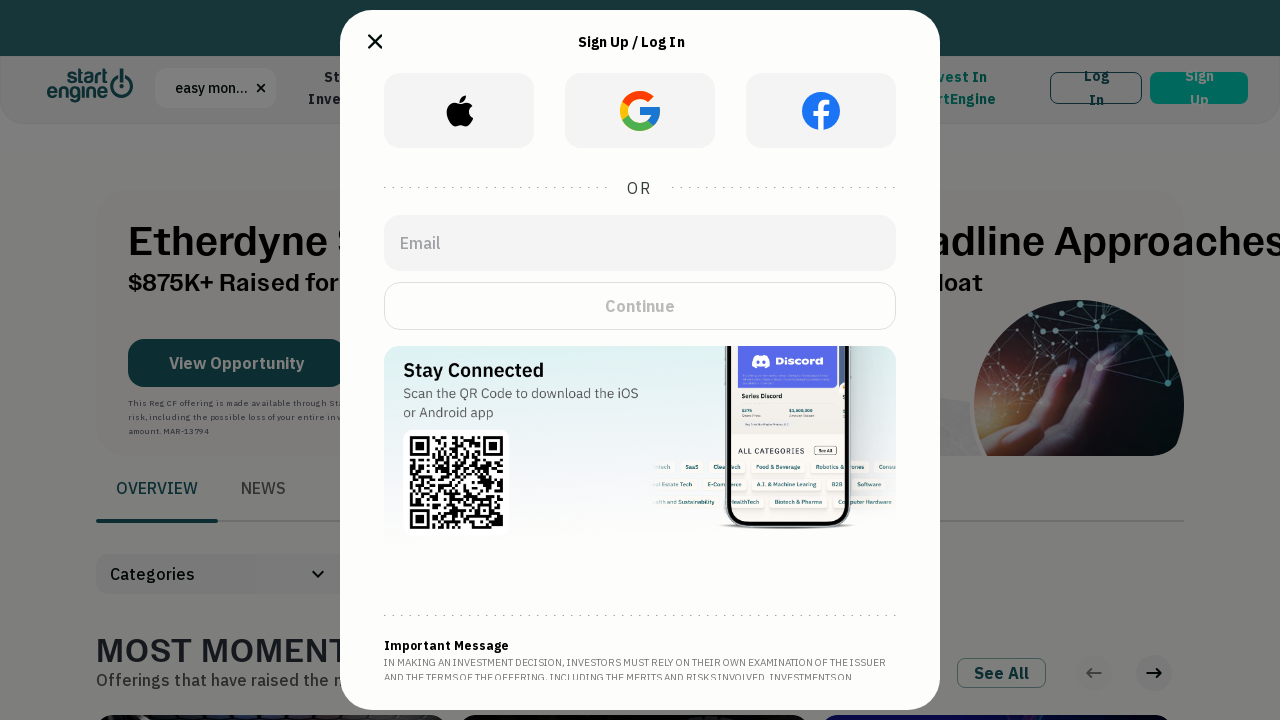